Tests file upload functionality by selecting a file and clicking the upload button on a test automation practice site

Starting URL: https://testautomationpractice.blogspot.com/

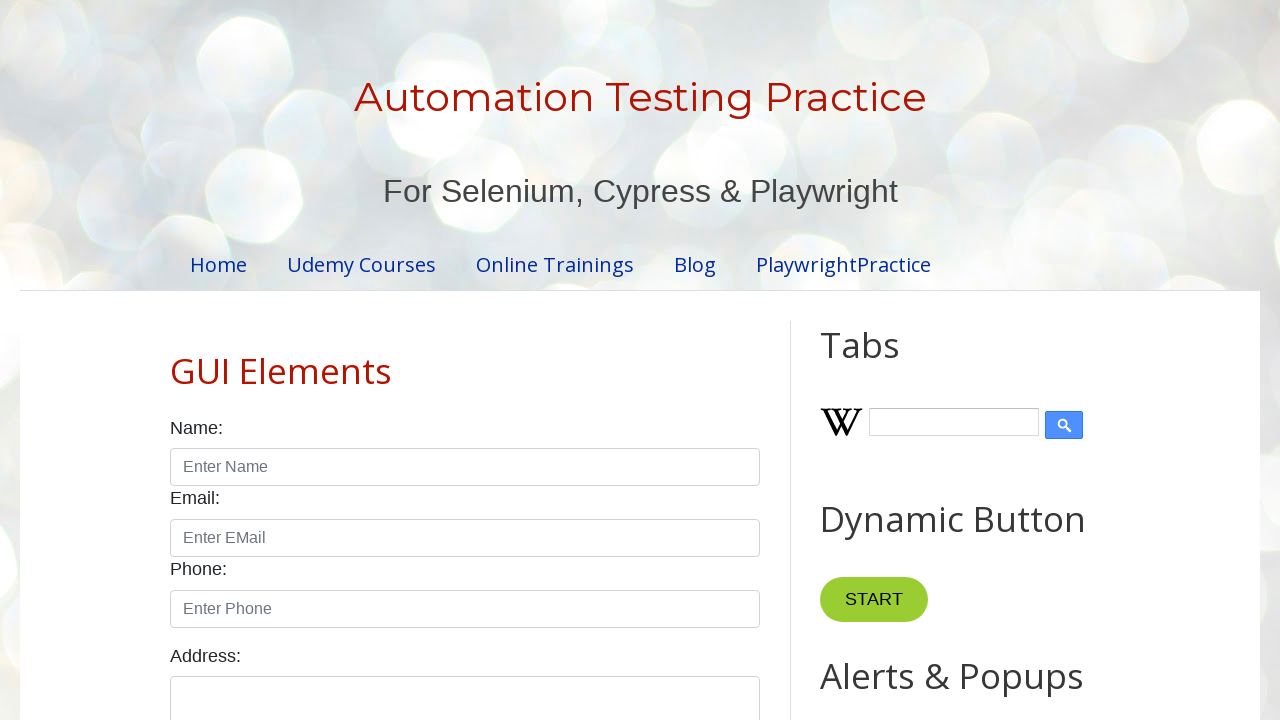

Created temporary test file for upload
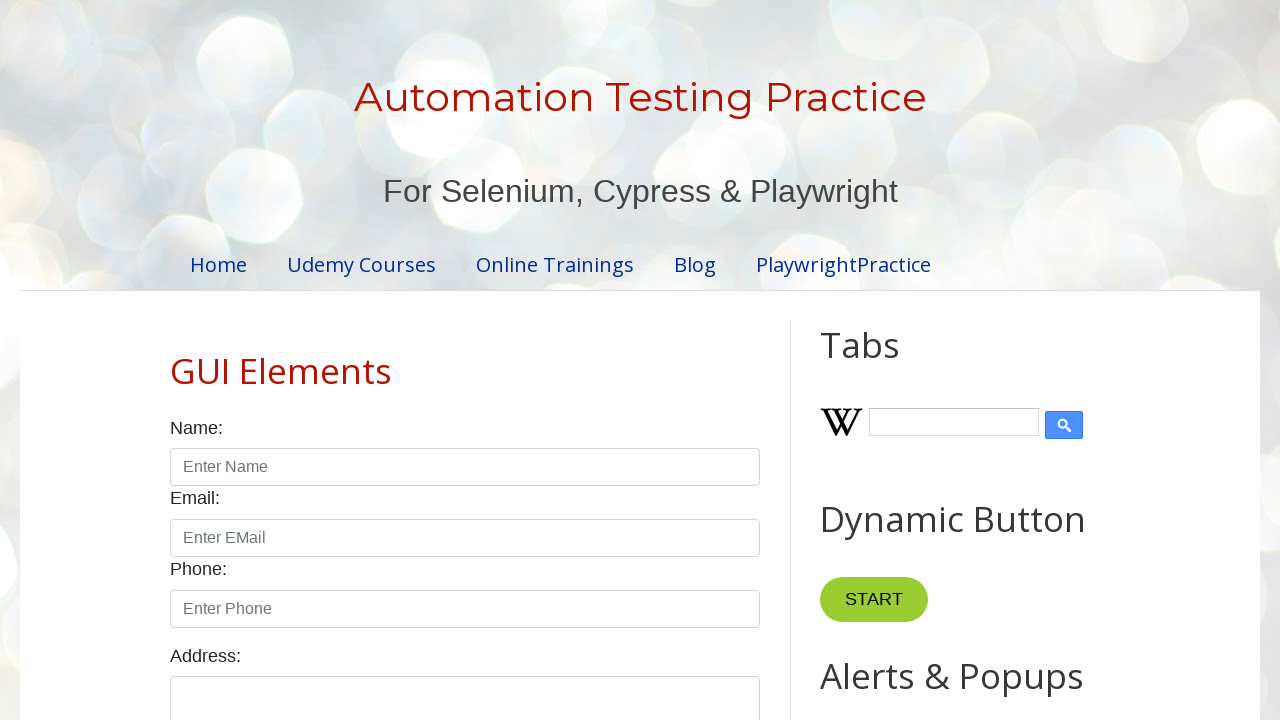

Selected test file for upload using set_input_files
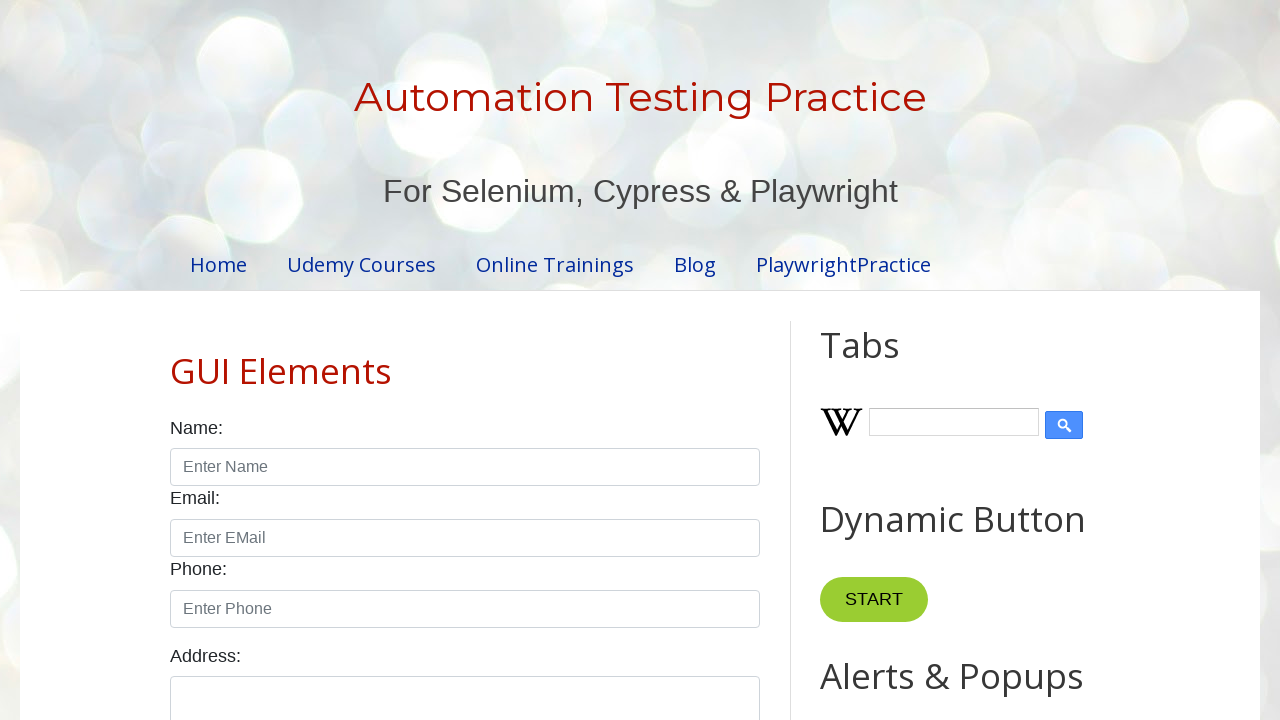

Clicked 'Upload Single File' button to submit the file at (578, 361) on button:has-text('Upload Single File')
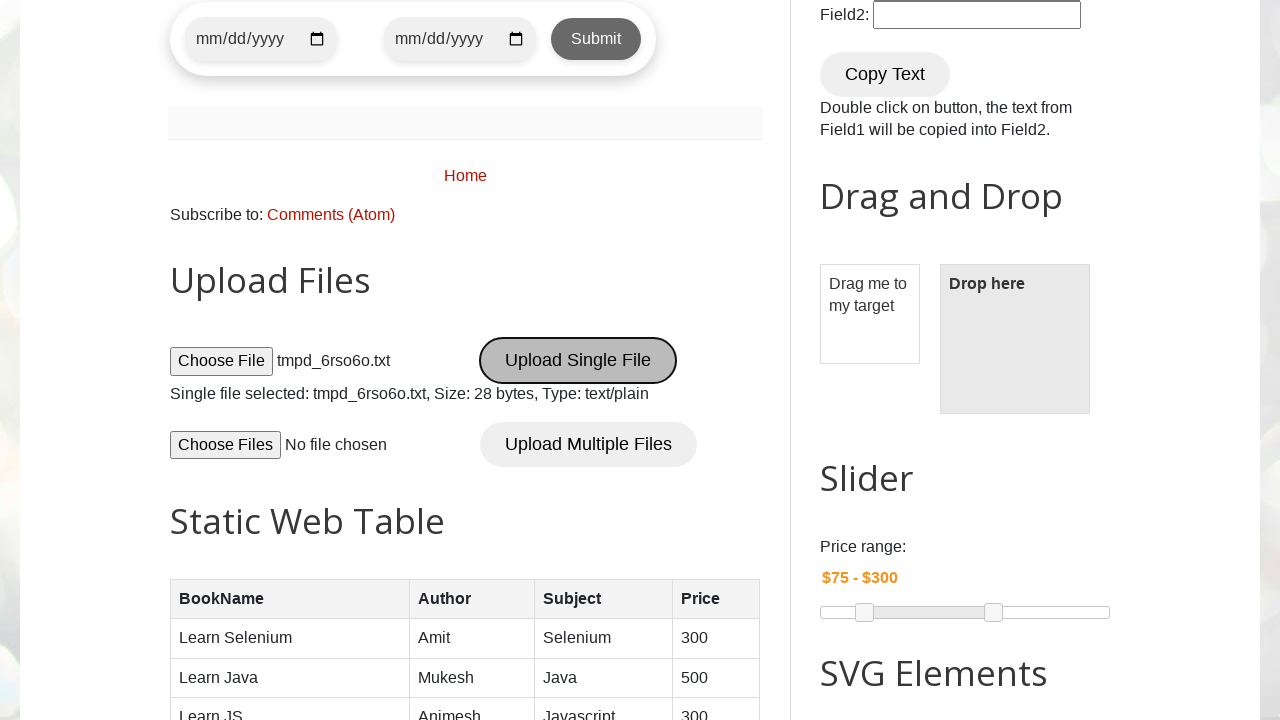

Cleaned up temporary test file
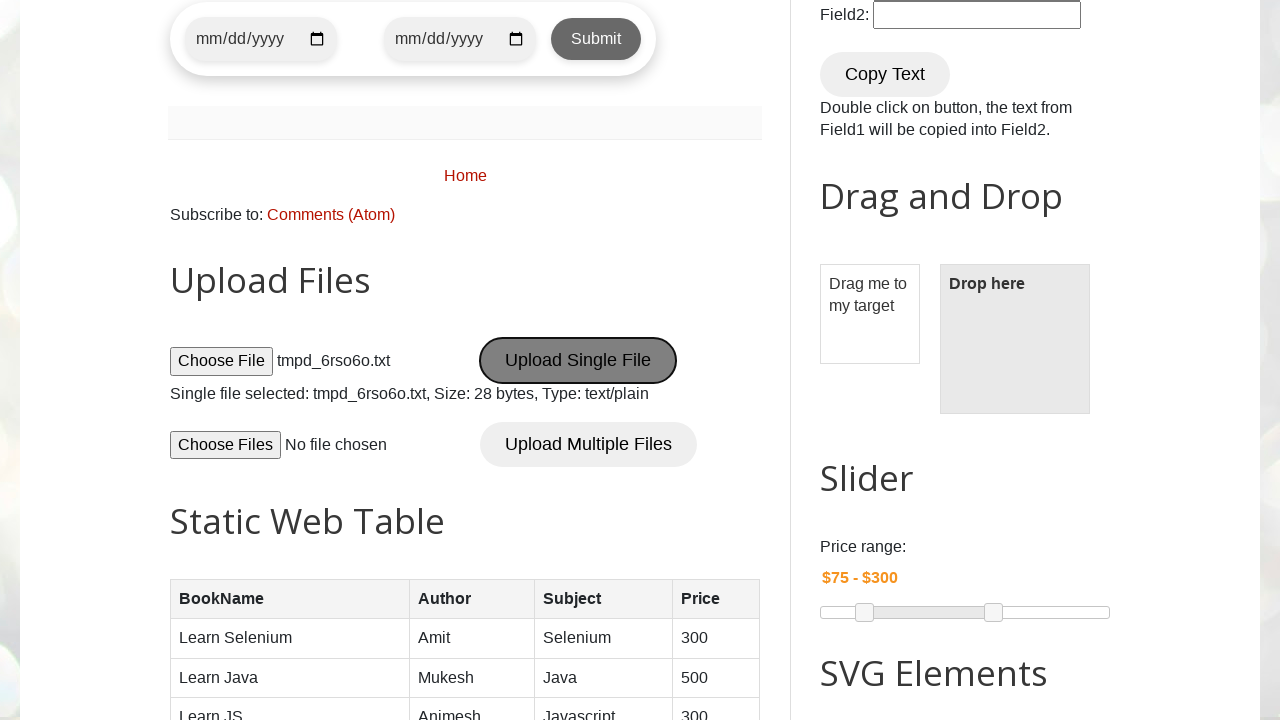

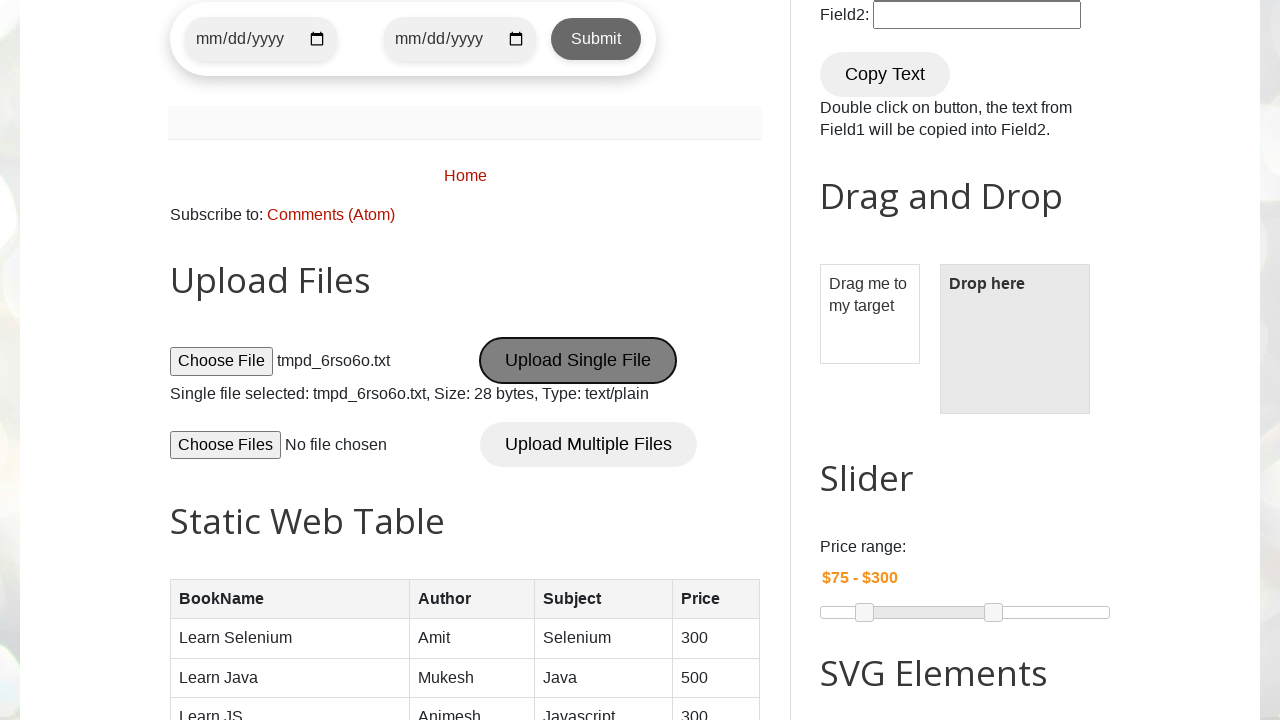